Tests e-commerce functionality by searching for products containing "ber", adding all results to cart, proceeding to checkout, and applying a promo code

Starting URL: https://rahulshettyacademy.com/seleniumPractise/

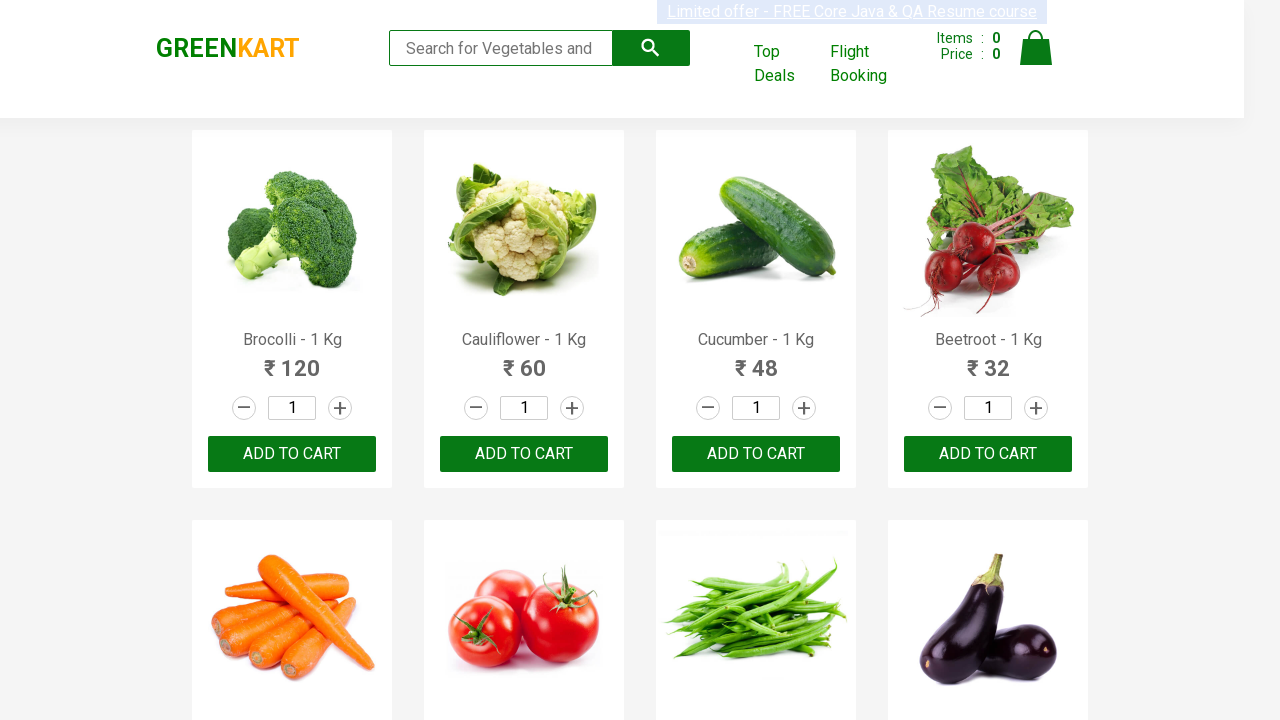

Filled search field with 'ber' on input.search-keyword
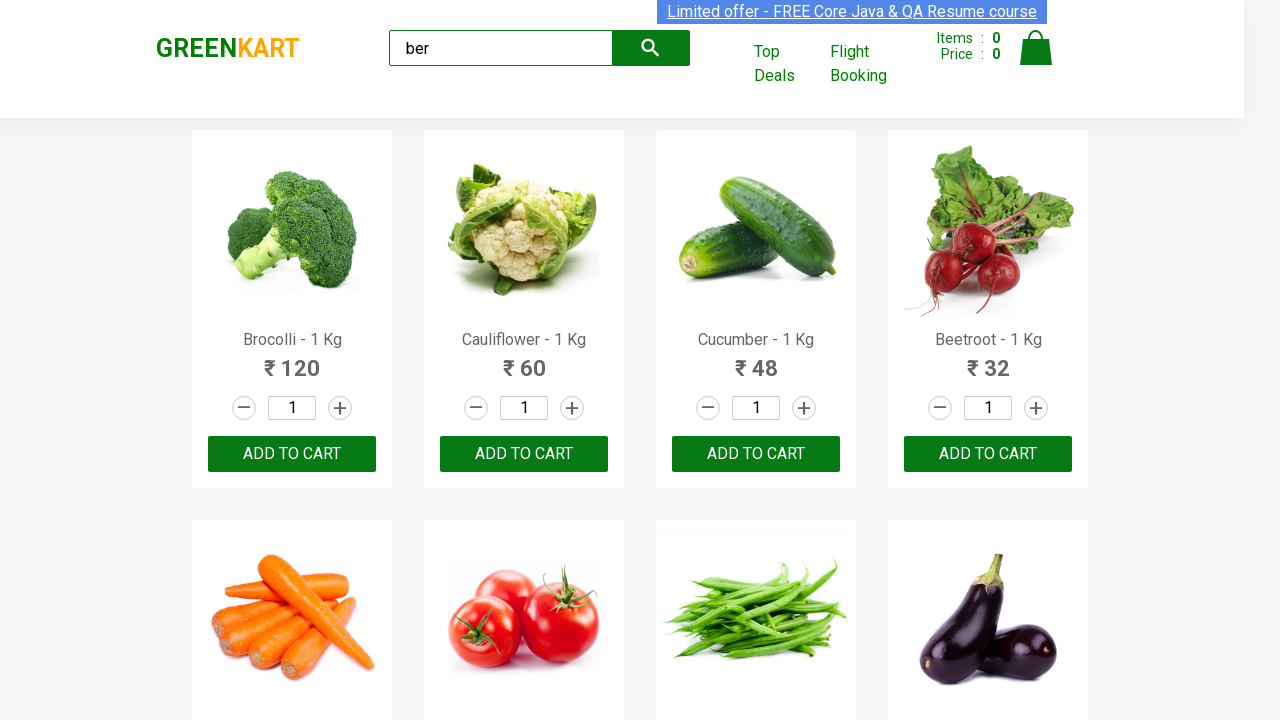

Waited for search results to filter
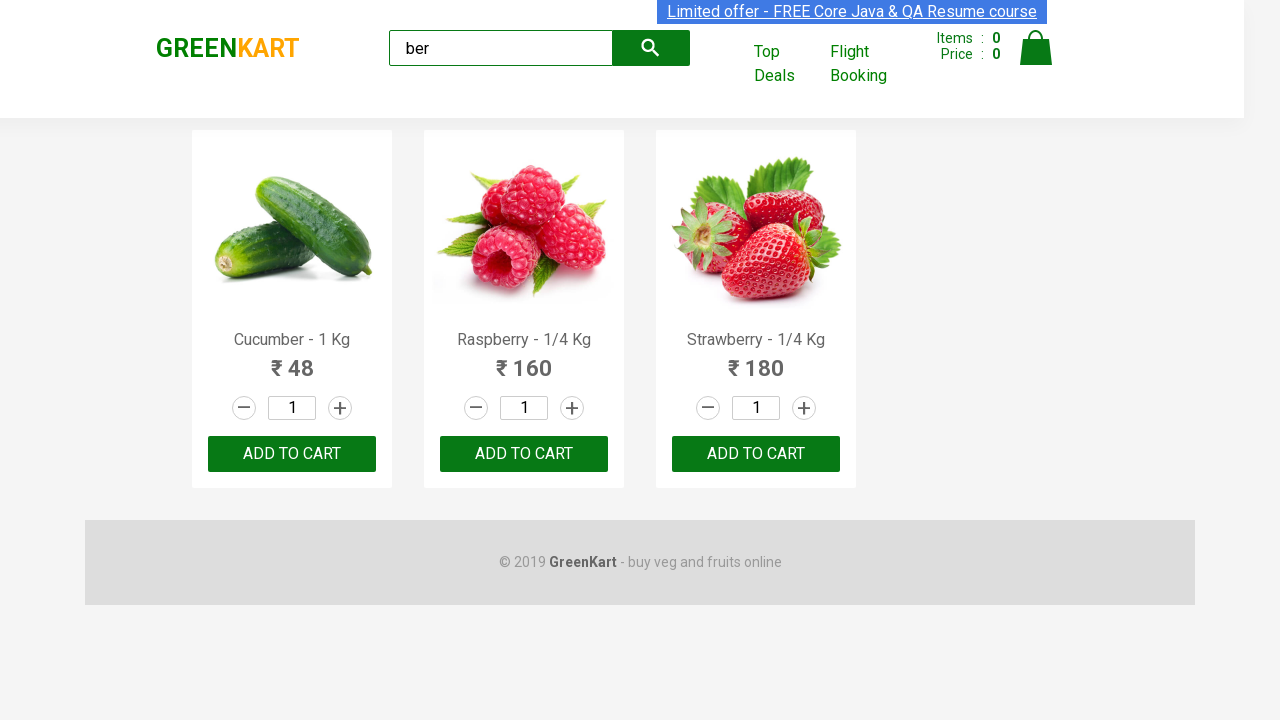

Retrieved all 'ADD TO CART' buttons for filtered products
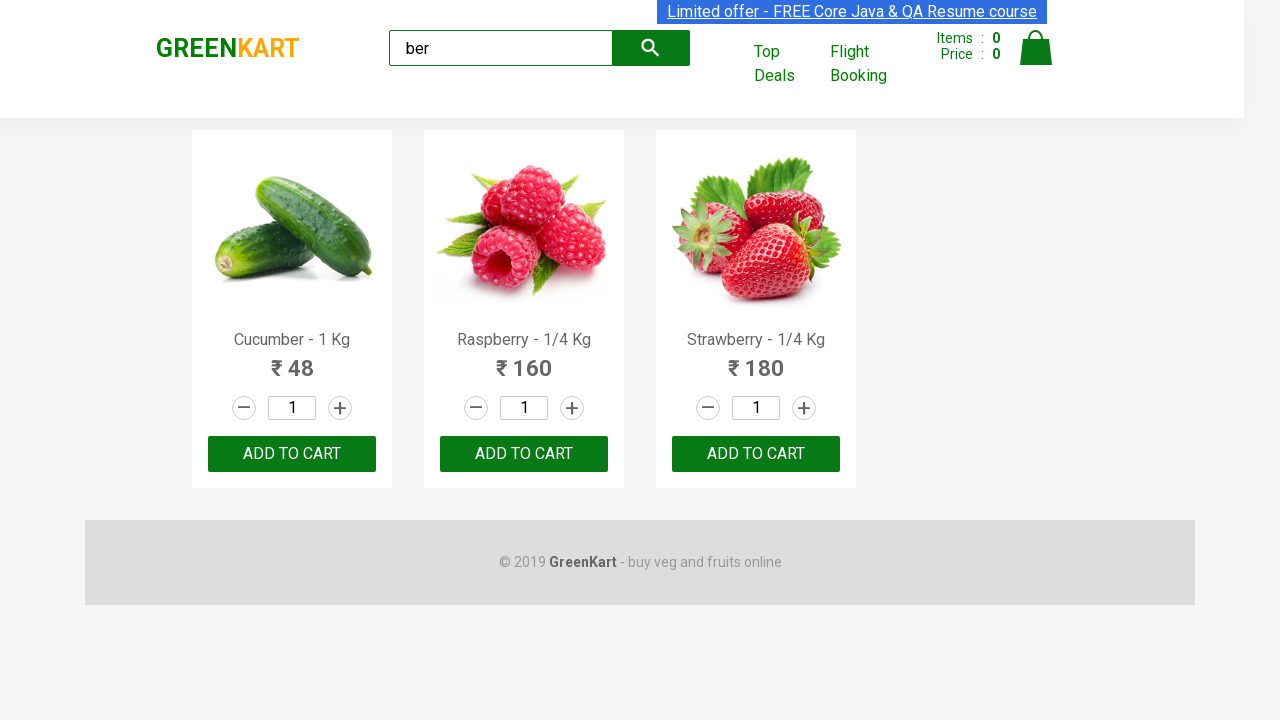

Clicked 'ADD TO CART' button for a product at (292, 454) on xpath=//div[@class='product-action']/button >> nth=0
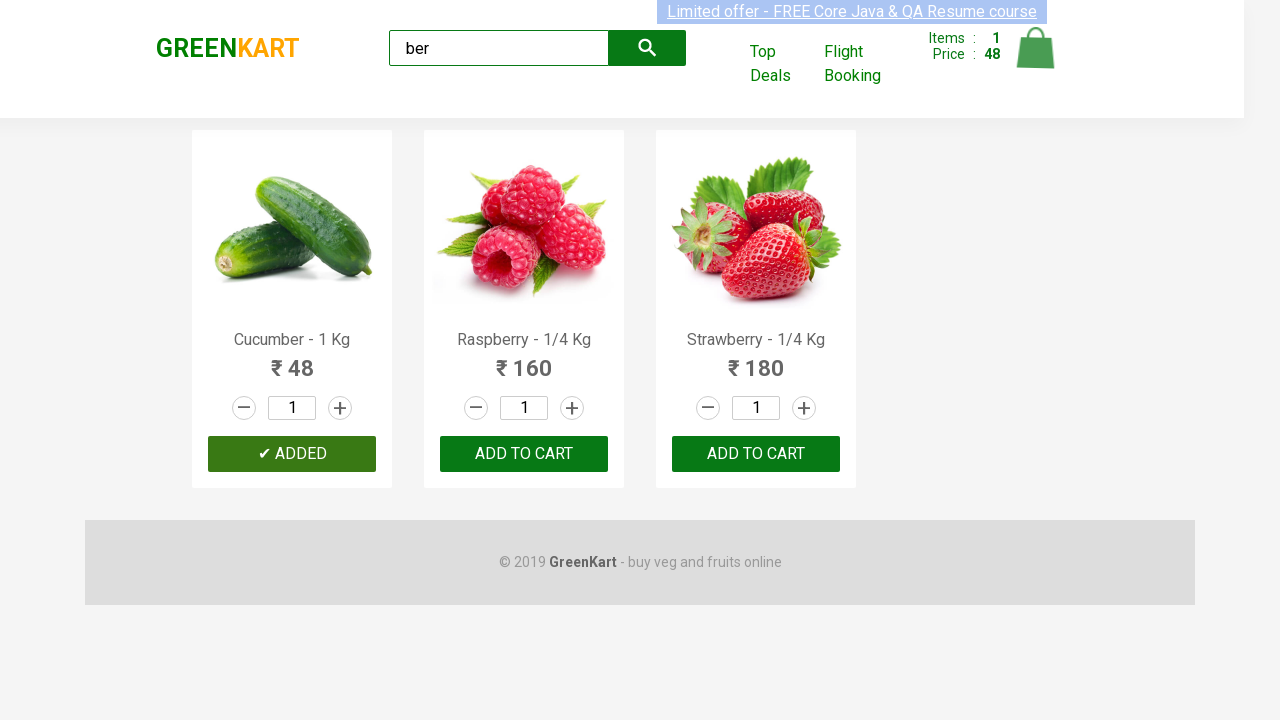

Clicked 'ADD TO CART' button for a product at (524, 454) on xpath=//div[@class='product-action']/button >> nth=1
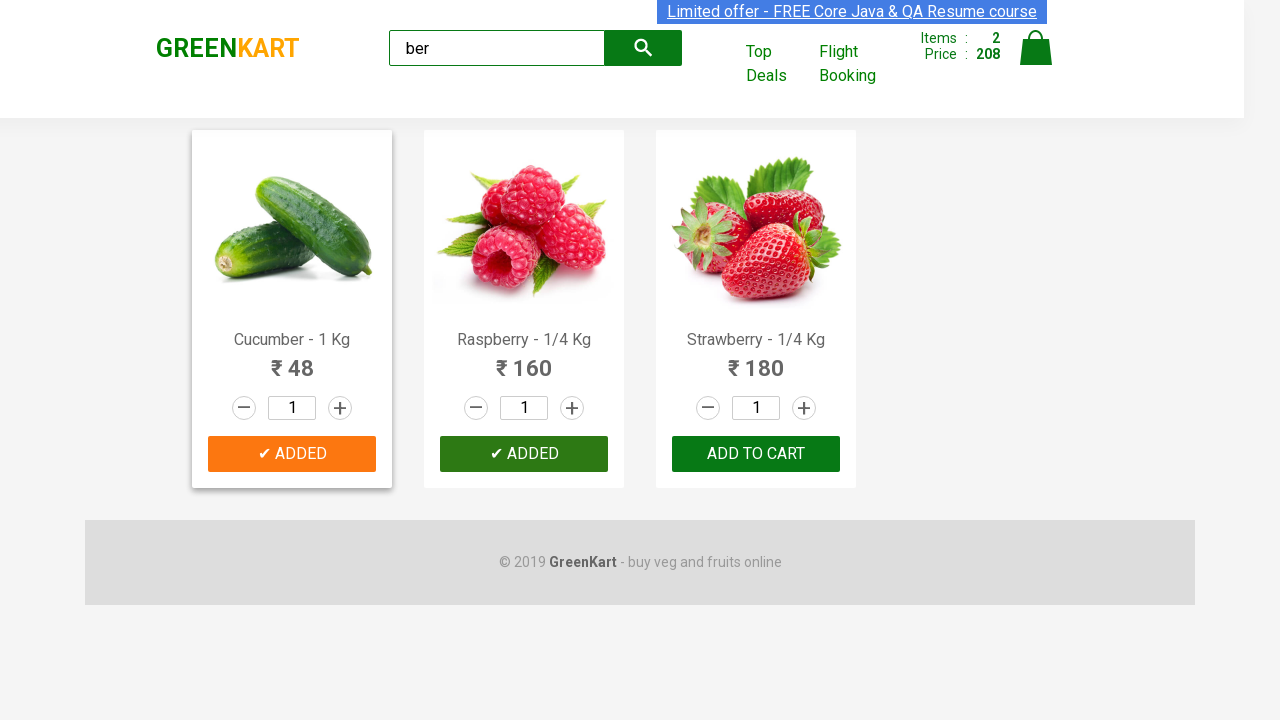

Clicked 'ADD TO CART' button for a product at (756, 454) on xpath=//div[@class='product-action']/button >> nth=2
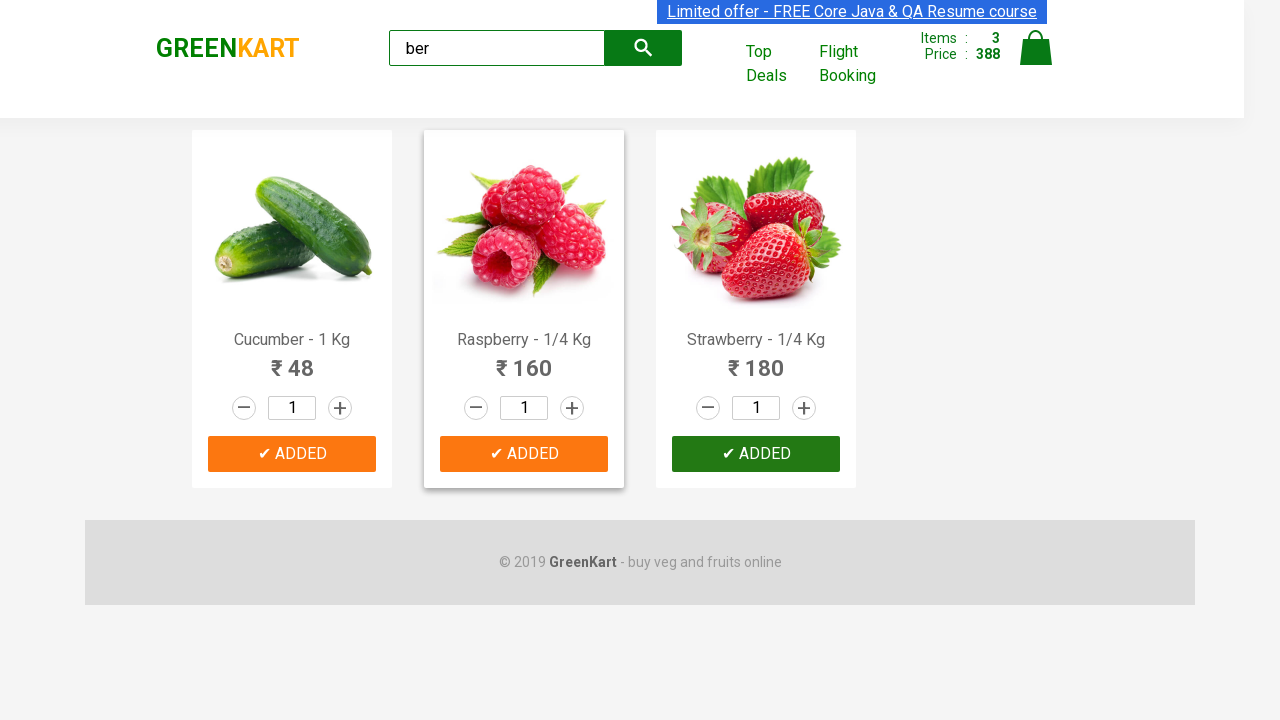

Clicked cart icon to view cart at (1036, 48) on img[alt='Cart']
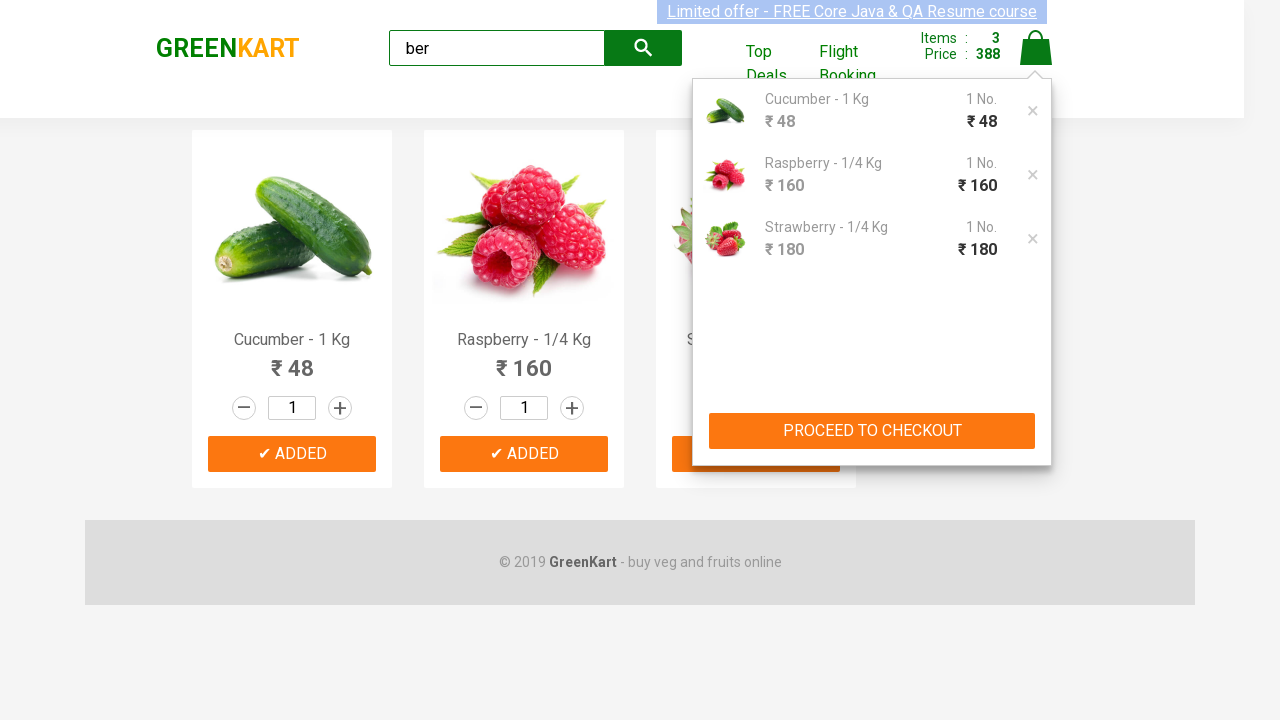

Clicked 'PROCEED TO CHECKOUT' button at (872, 431) on xpath=//button[text()='PROCEED TO CHECKOUT']
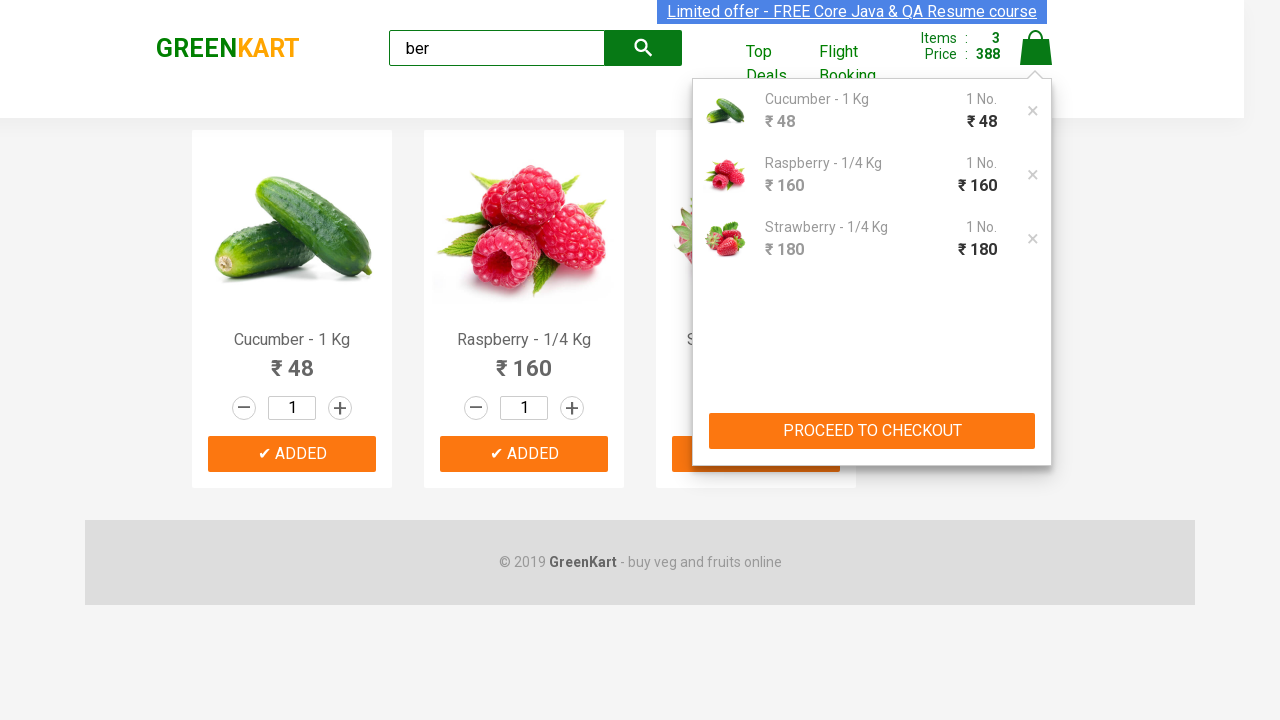

Entered promo code 'rahulshettyacademy' on .promoCode
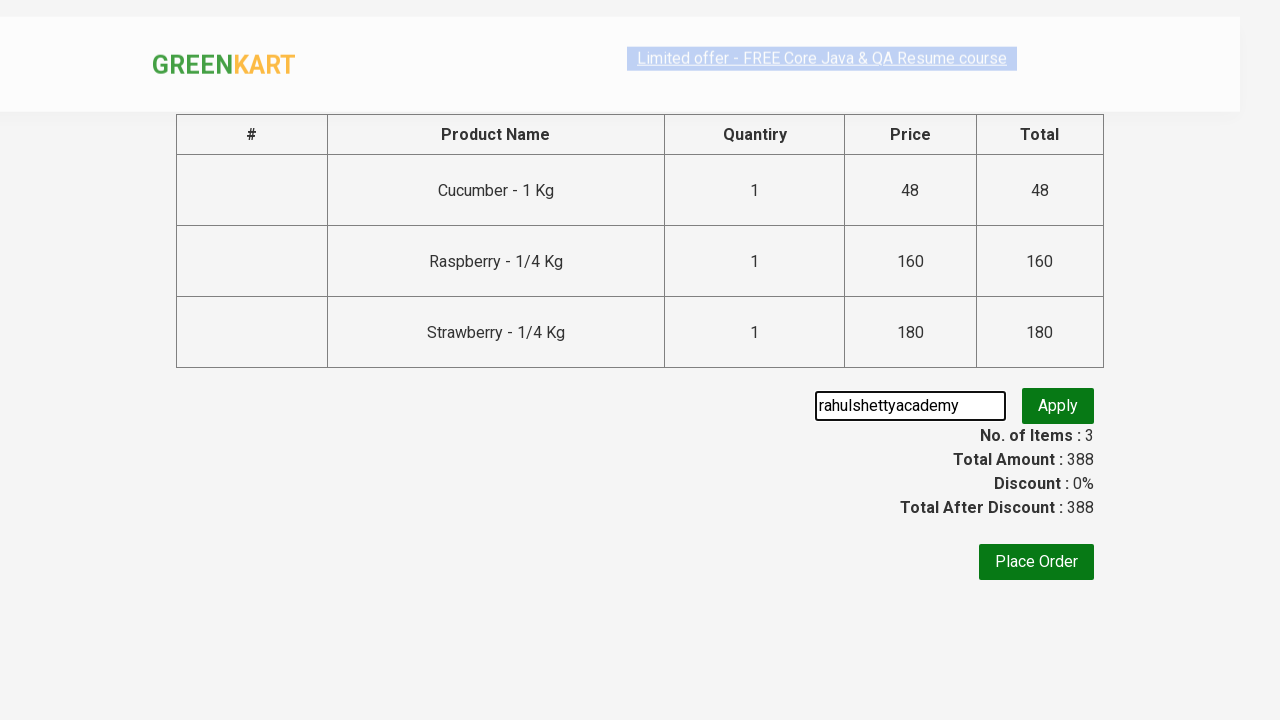

Clicked button to apply promo code at (1058, 406) on .promoBtn
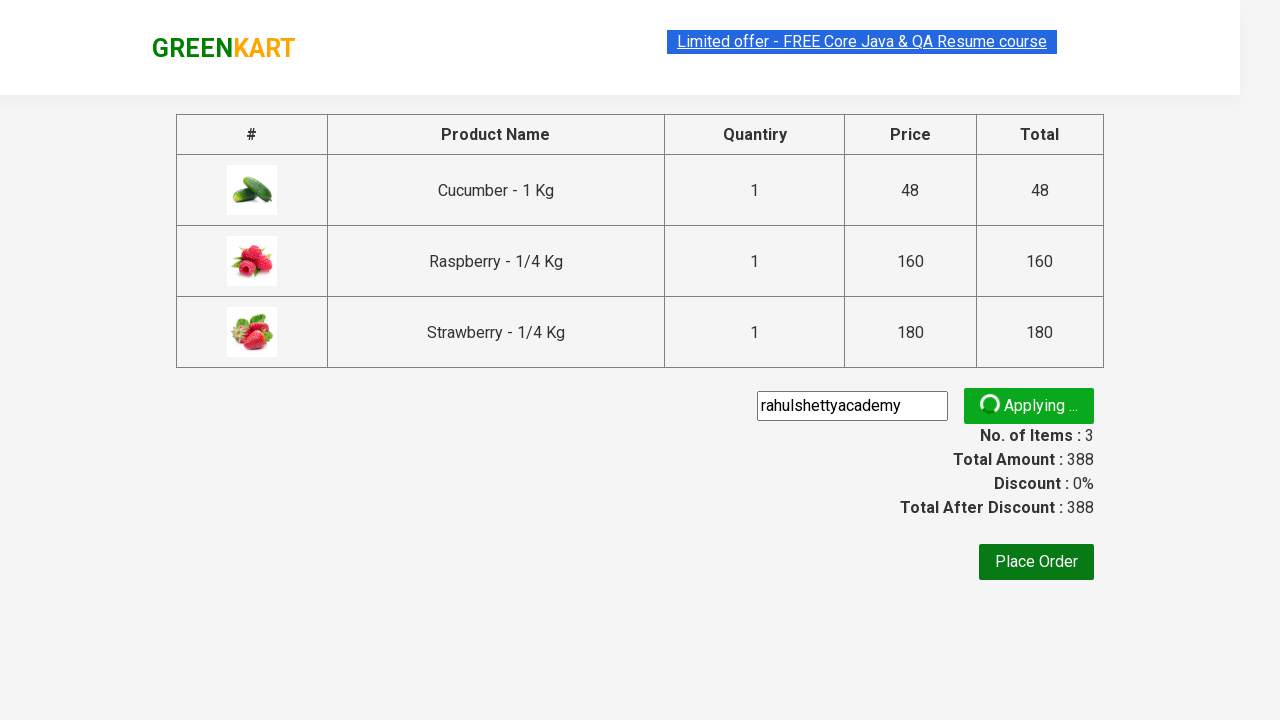

Promo code validation message appeared
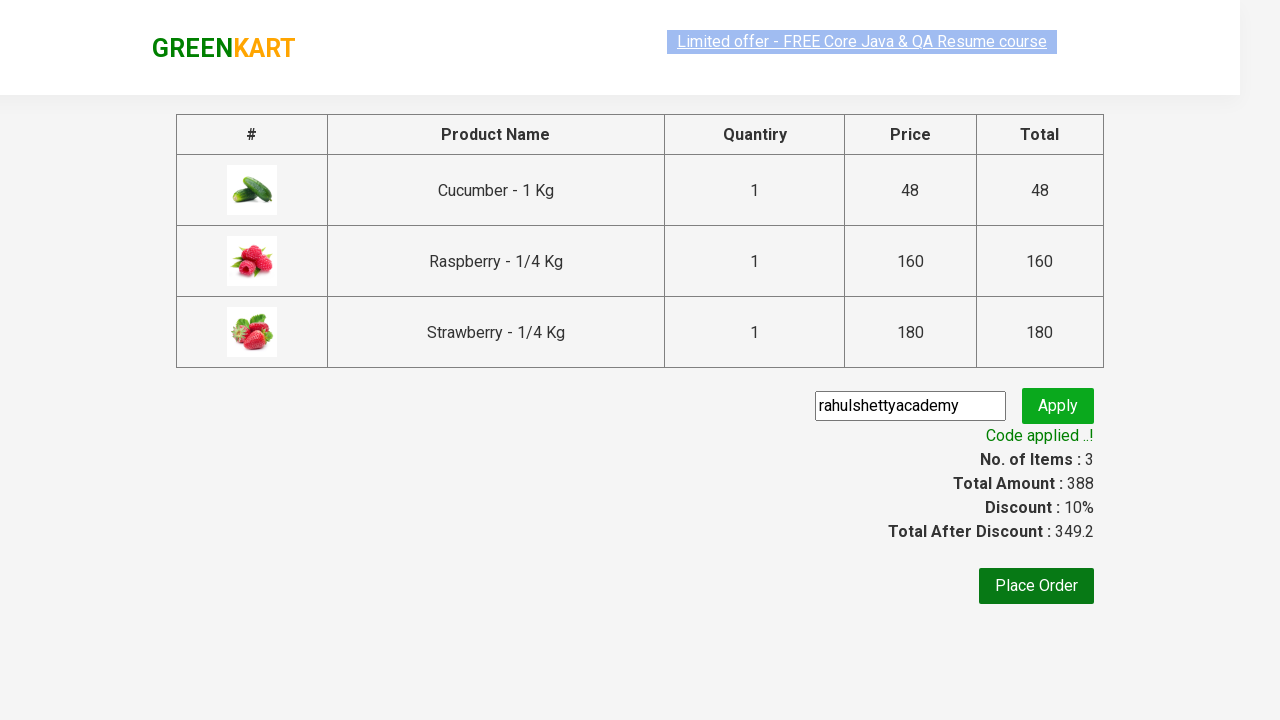

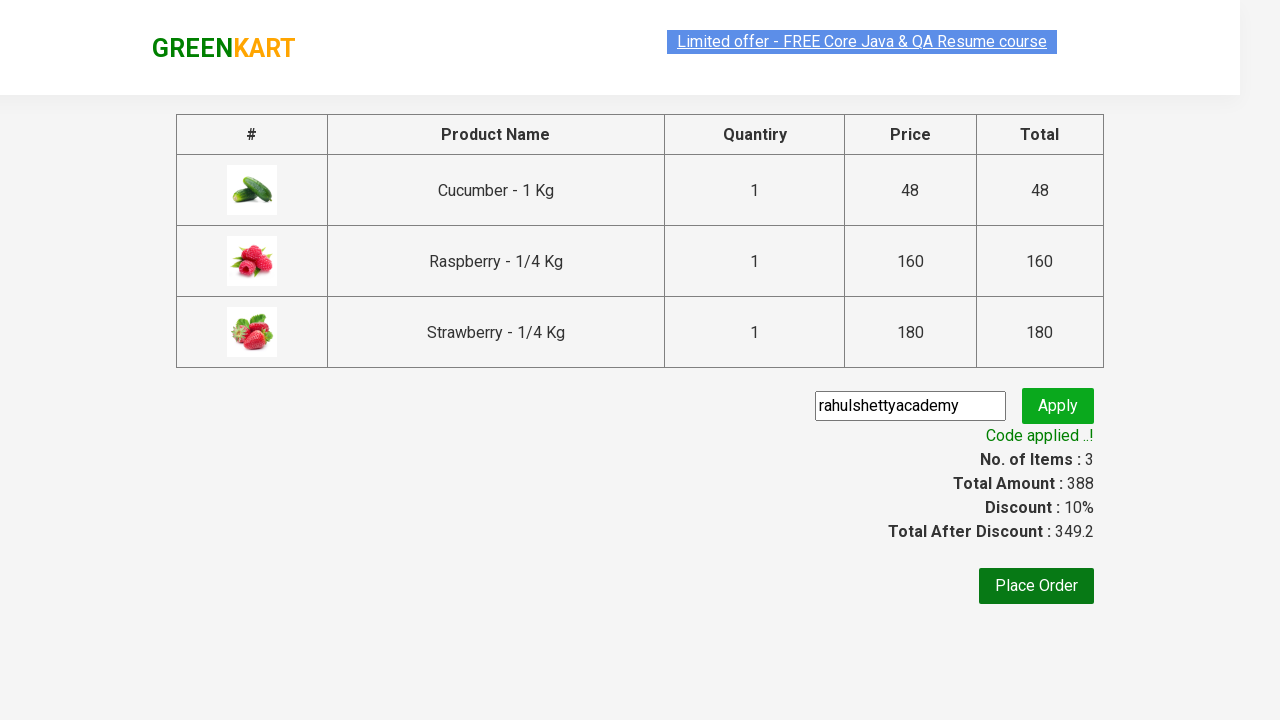